Tests a calculator/quiz flow on Outgrow platform by clicking through questions and downloading the resulting PDF report.

Starting URL: https://dcompany878.outgrow.us/dcompany878-6186

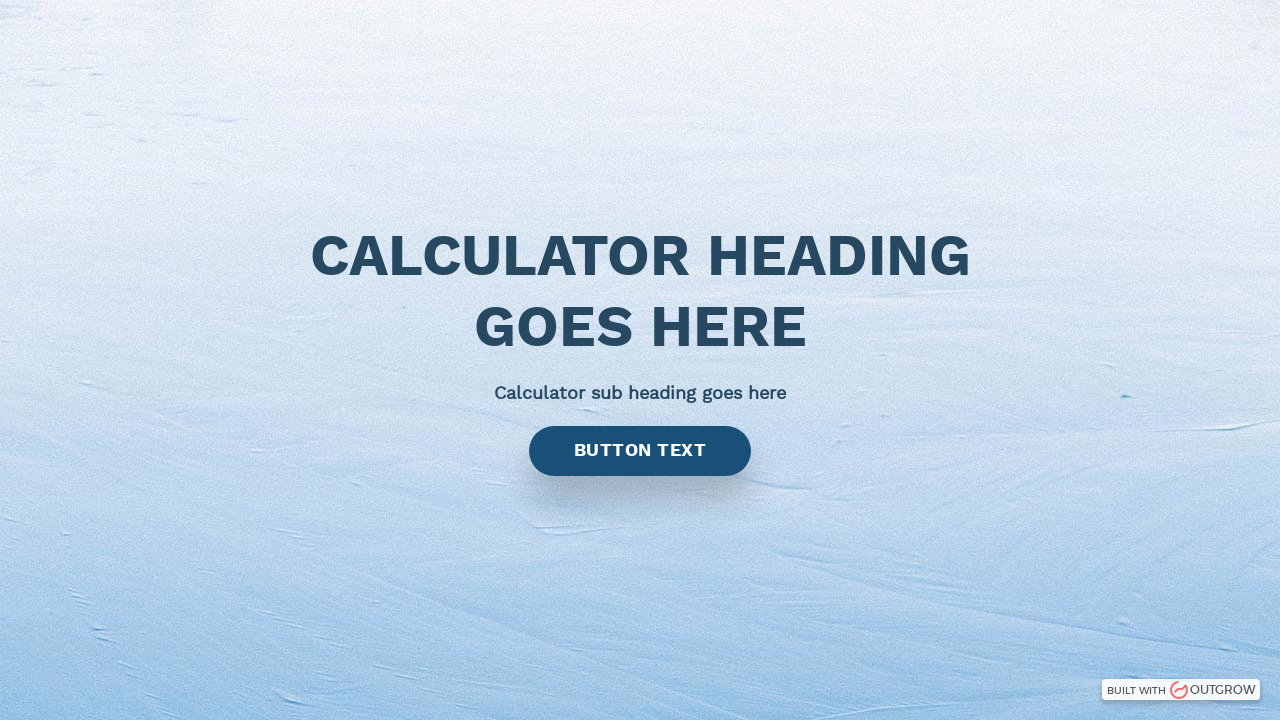

Clicked initial button to start the calculator/quiz at (640, 451) on xpath=//span[normalize-space()='BUTTON TEXT']
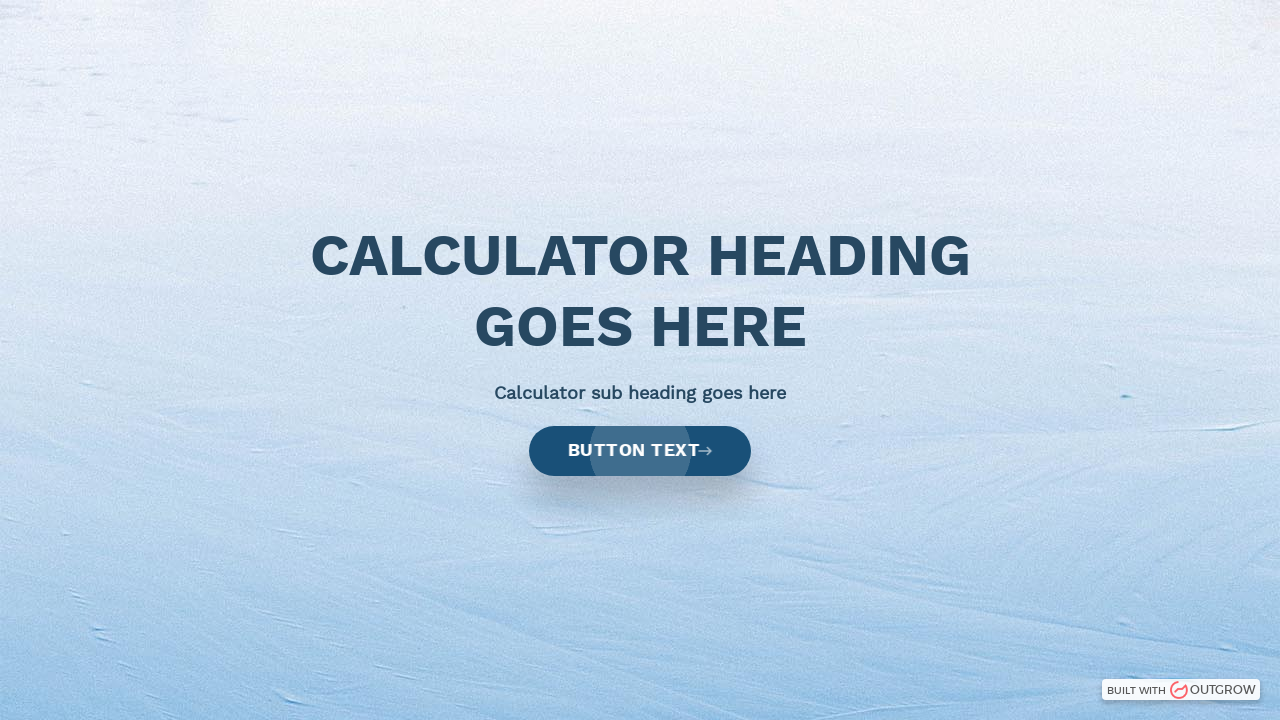

First radio button option selector loaded
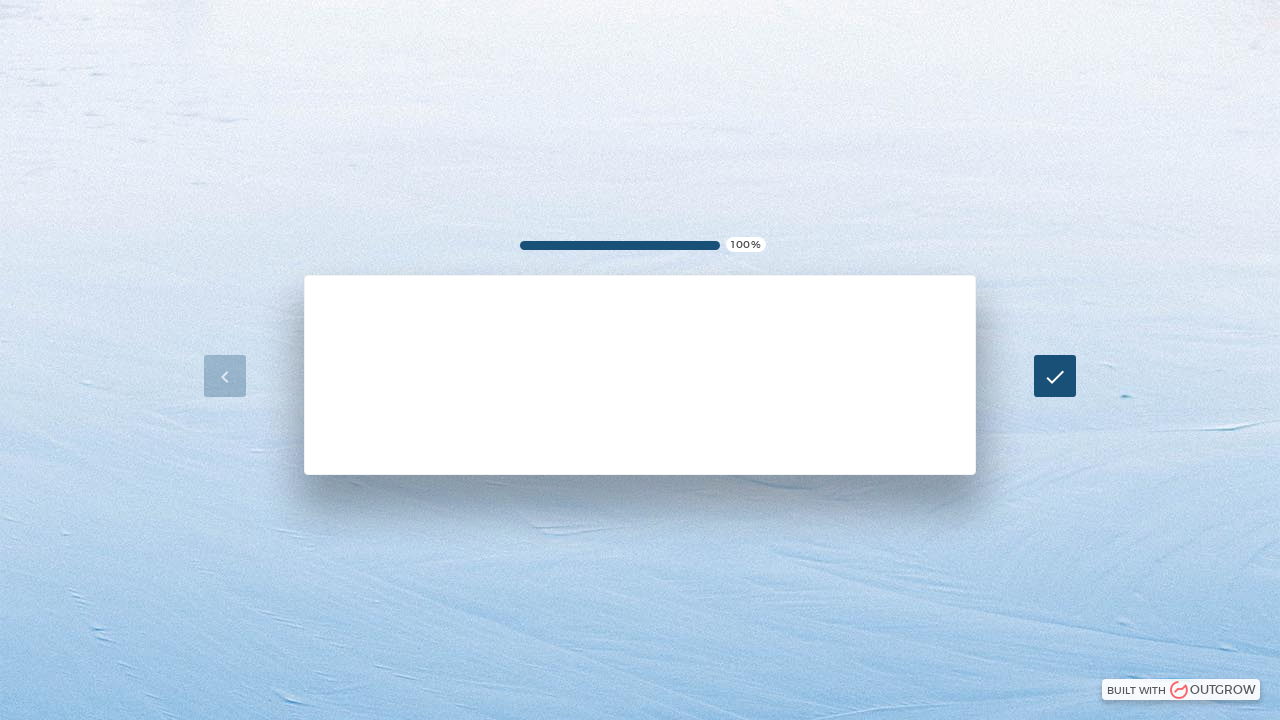

Clicked first radio button option at (410, 376) on xpath=//form/div/div[3]/div/div/div[2]/div/div/control/radio-button/div/div/div[
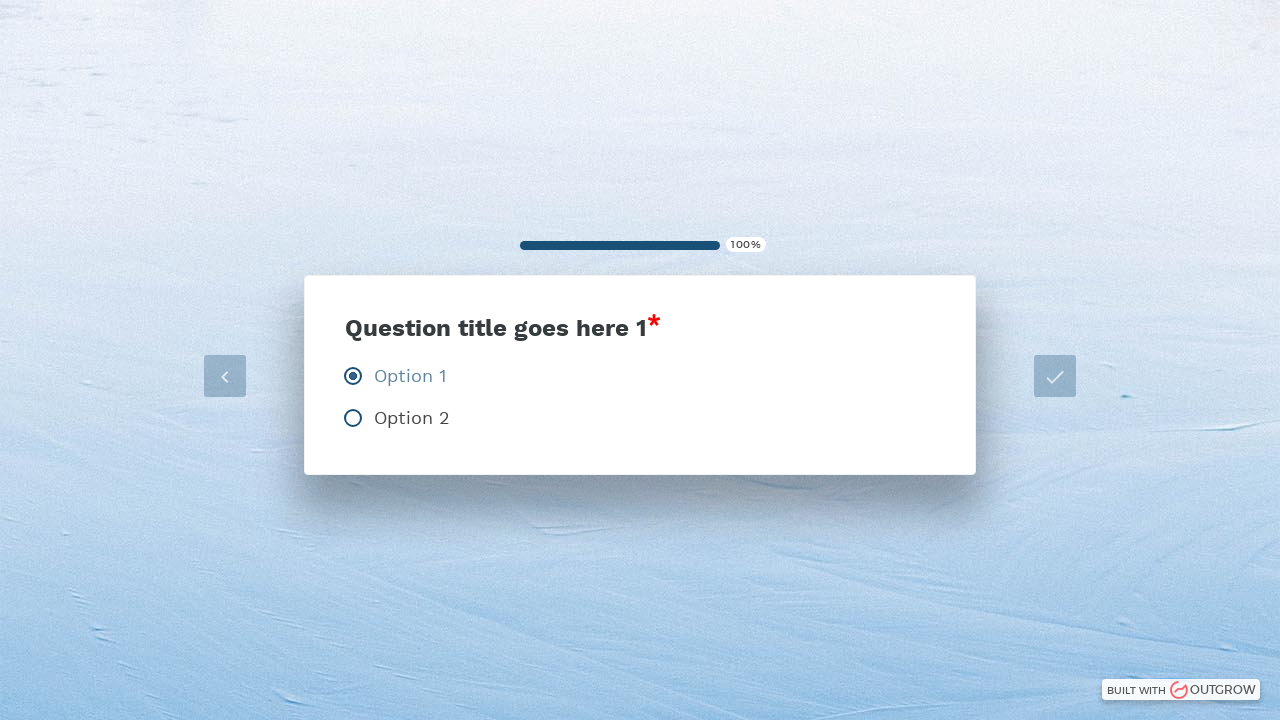

Result page with download option loaded
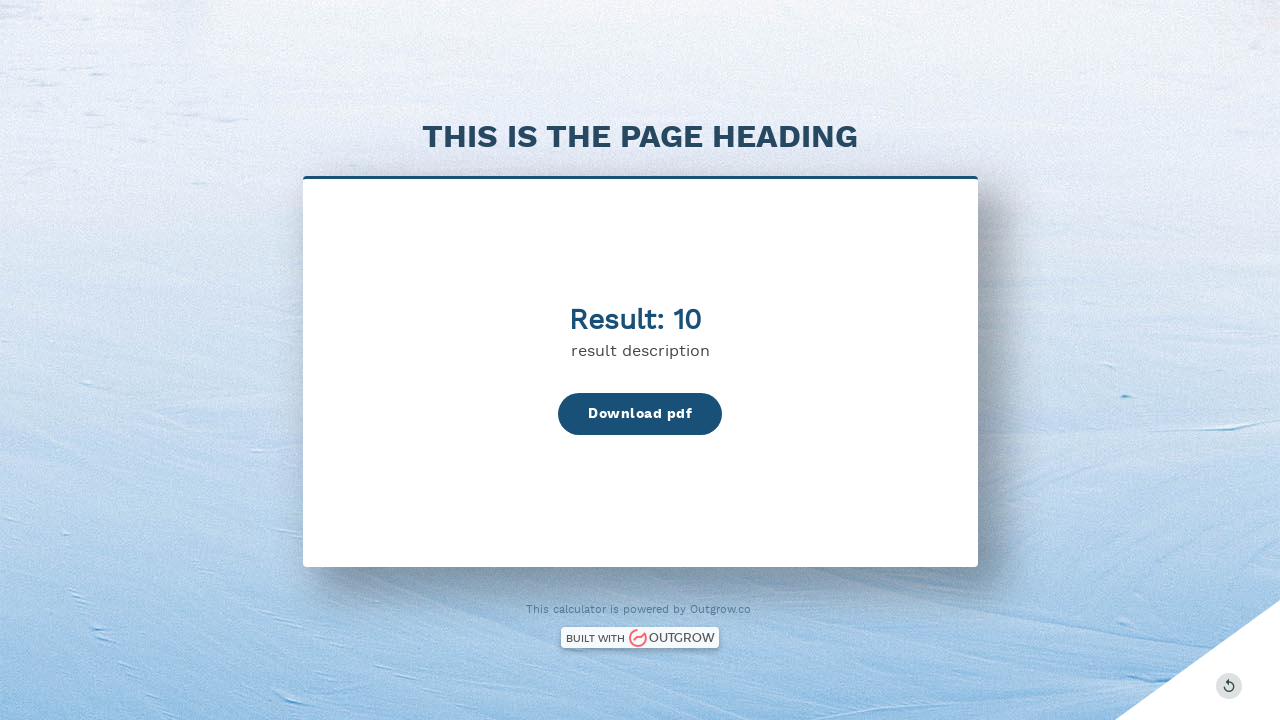

Clicked download PDF button and file download started at (640, 414) on xpath=//p[normalize-space()='Download pdf']
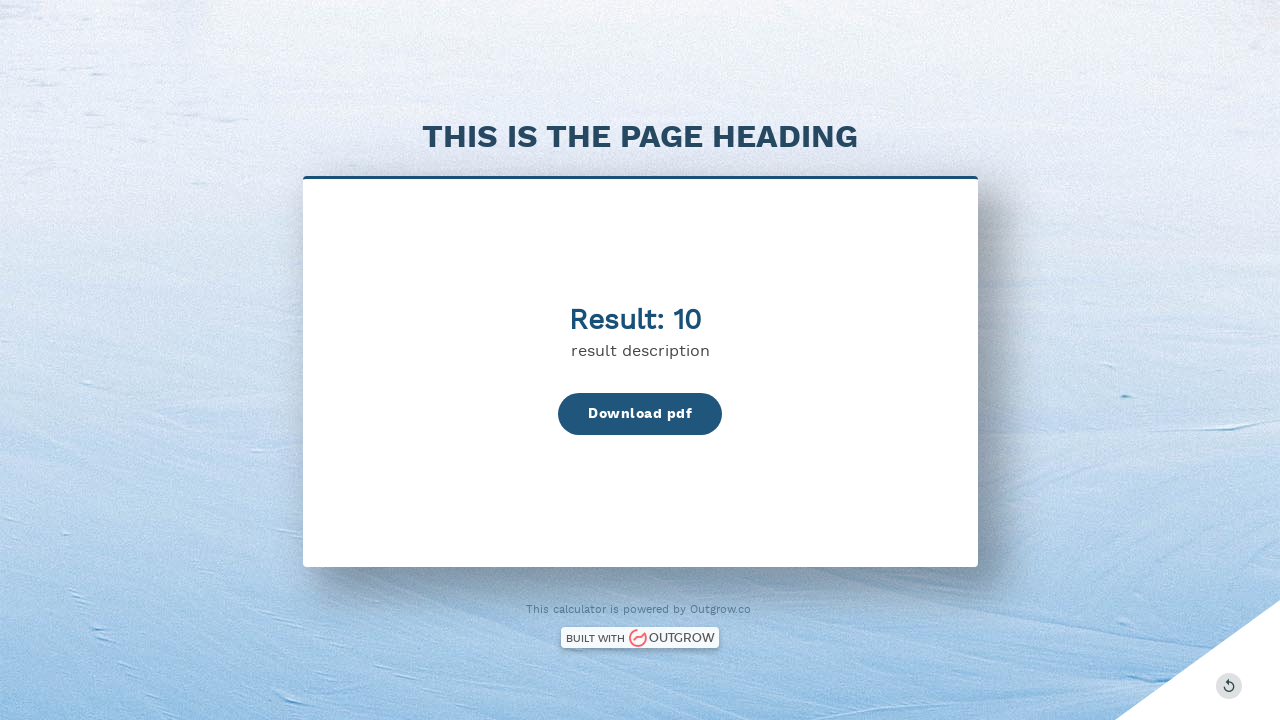

PDF file download completed
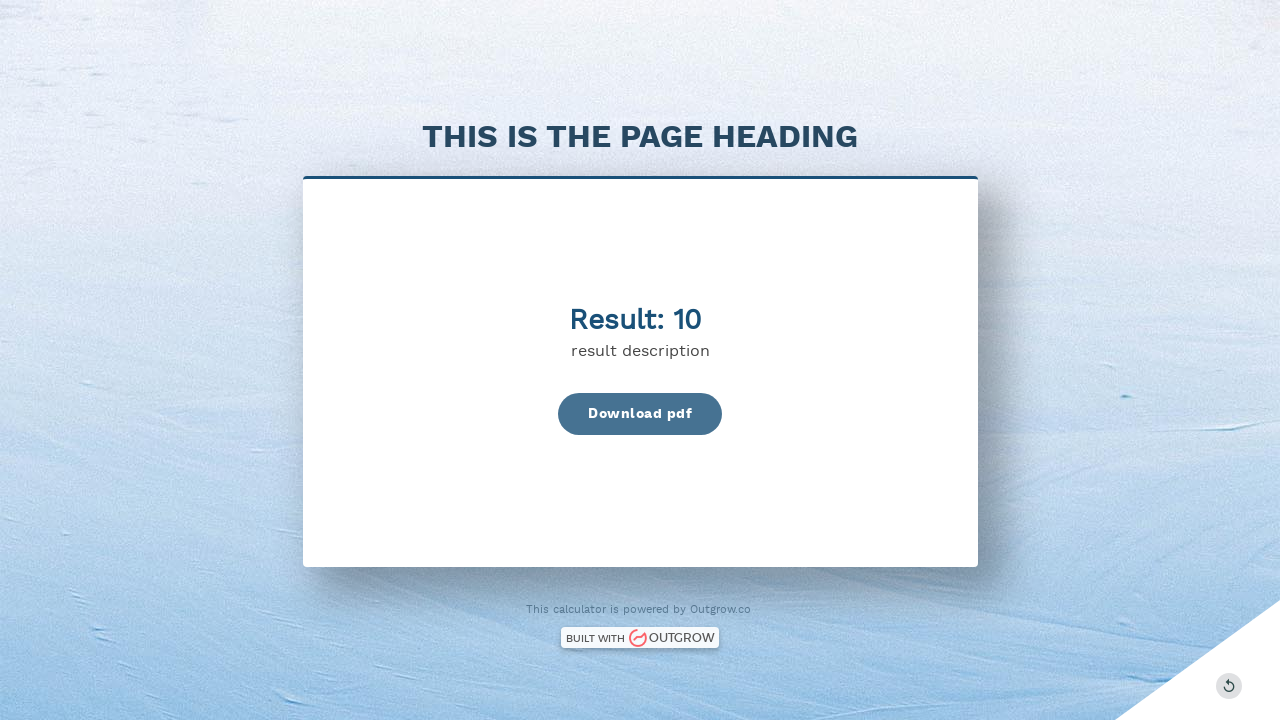

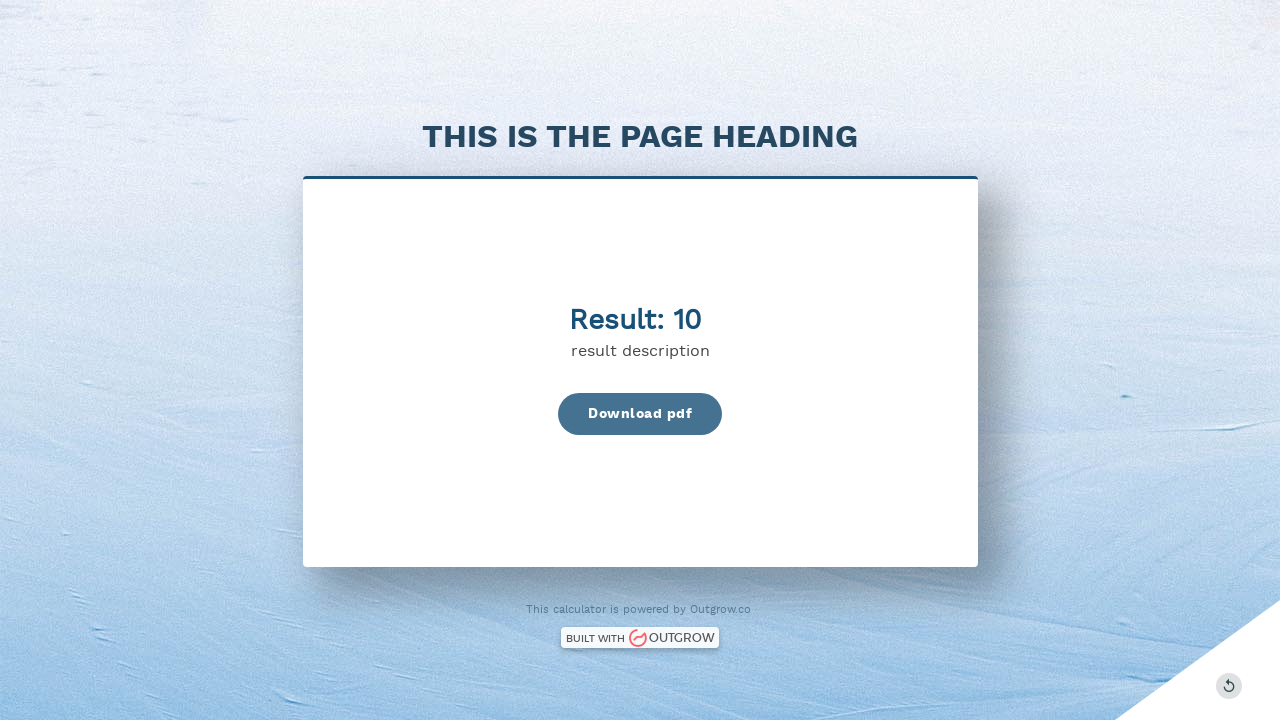